Tests tooltip functionality by hovering over a button and verifying that the tooltip text is displayed

Starting URL: https://demoqa.com/tool-tips

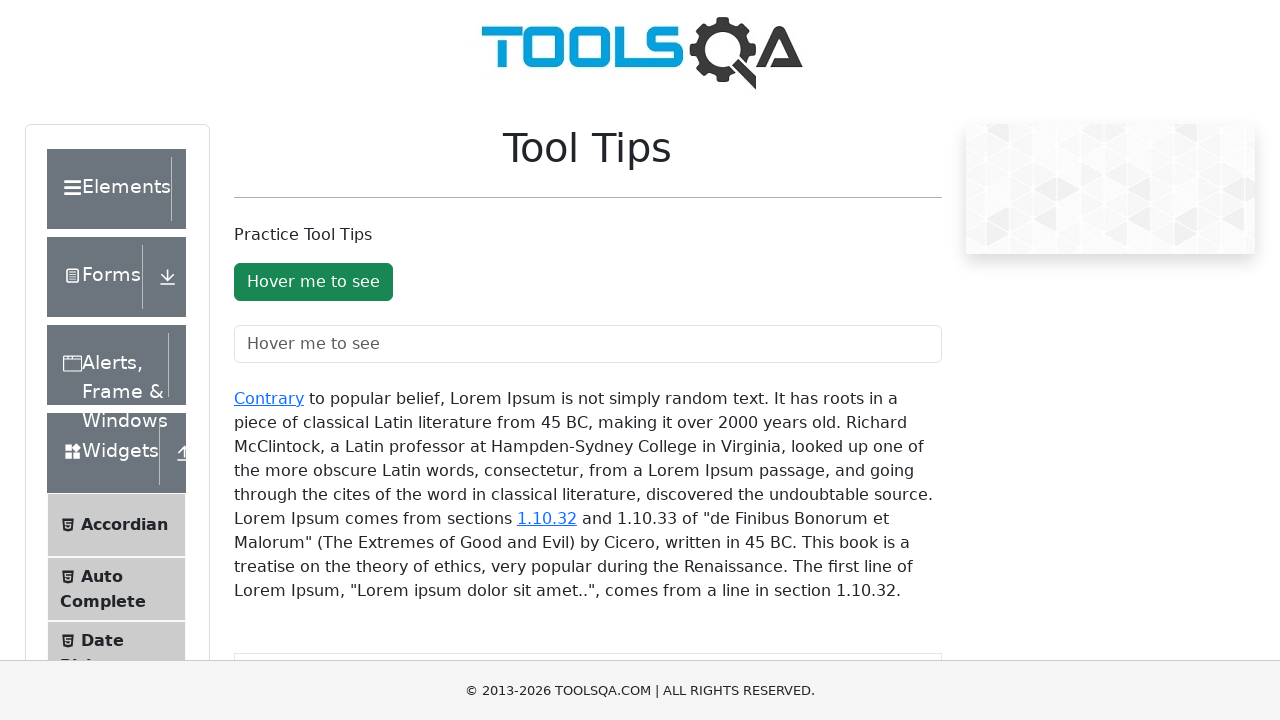

Located the tooltip button element
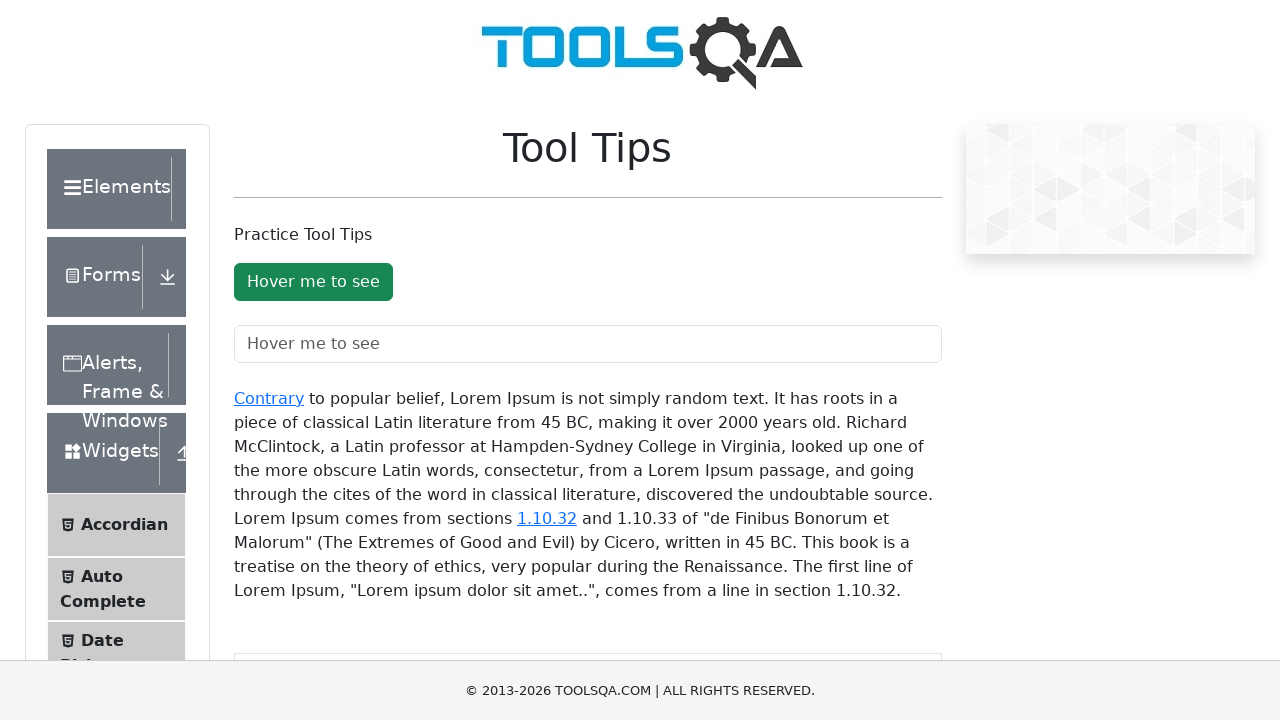

Scrolled tooltip button into view
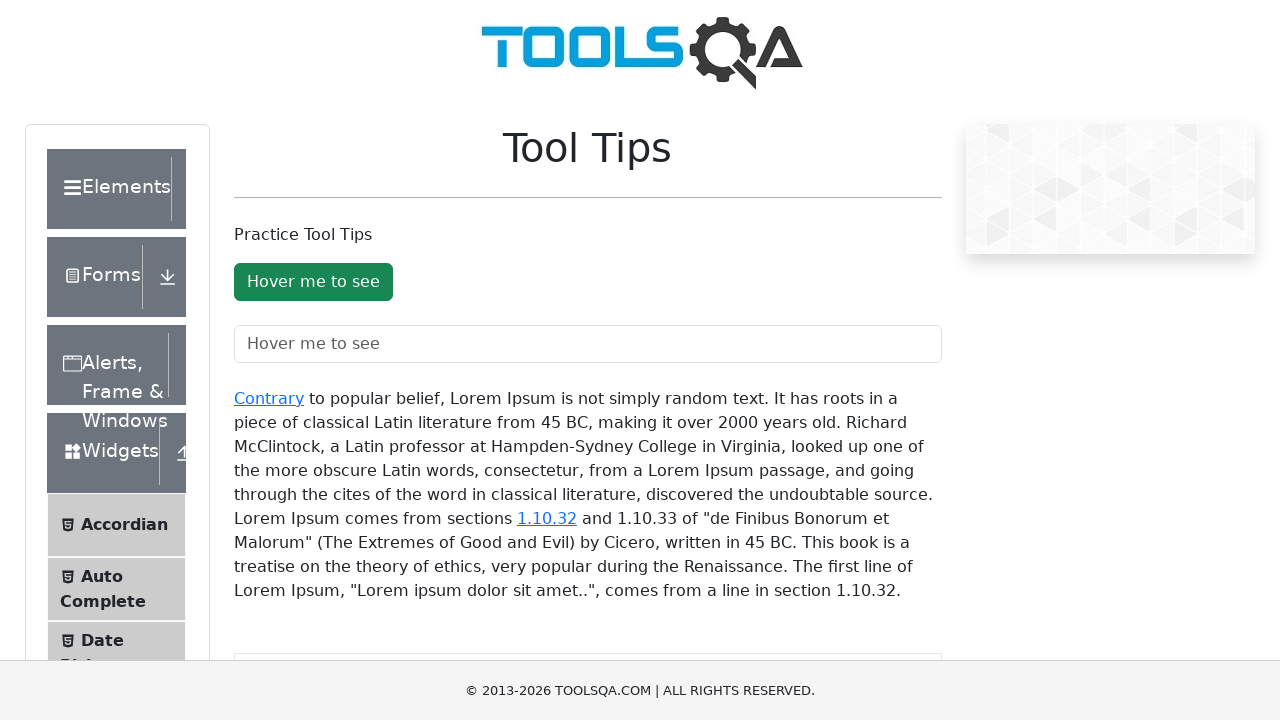

Hovered over the tooltip button at (313, 282) on #toolTipButton
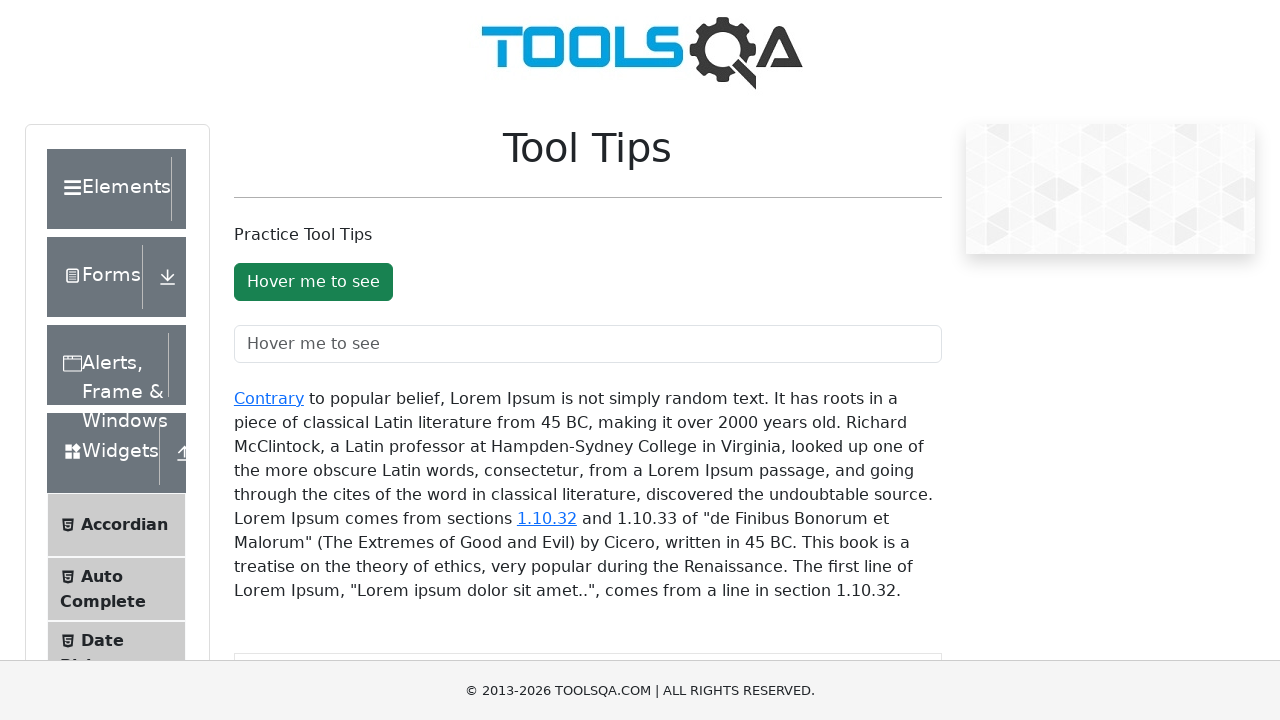

Located the tooltip text element
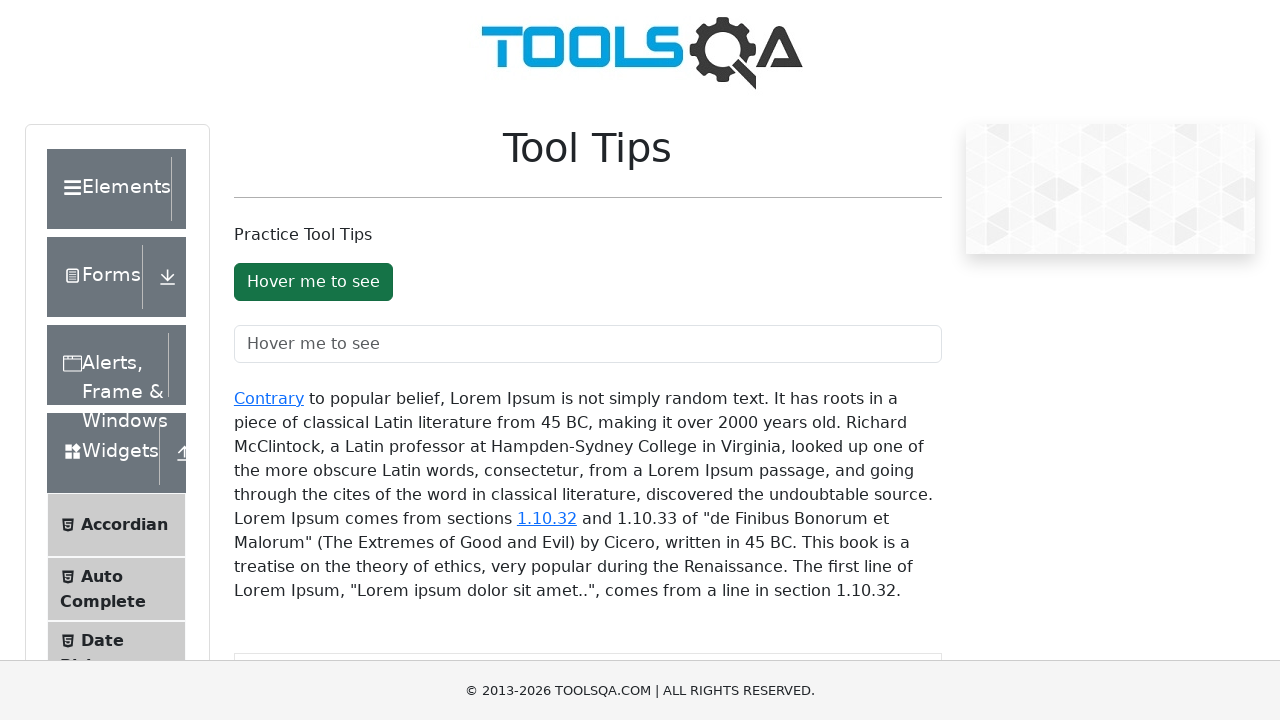

Tooltip appeared and is now visible
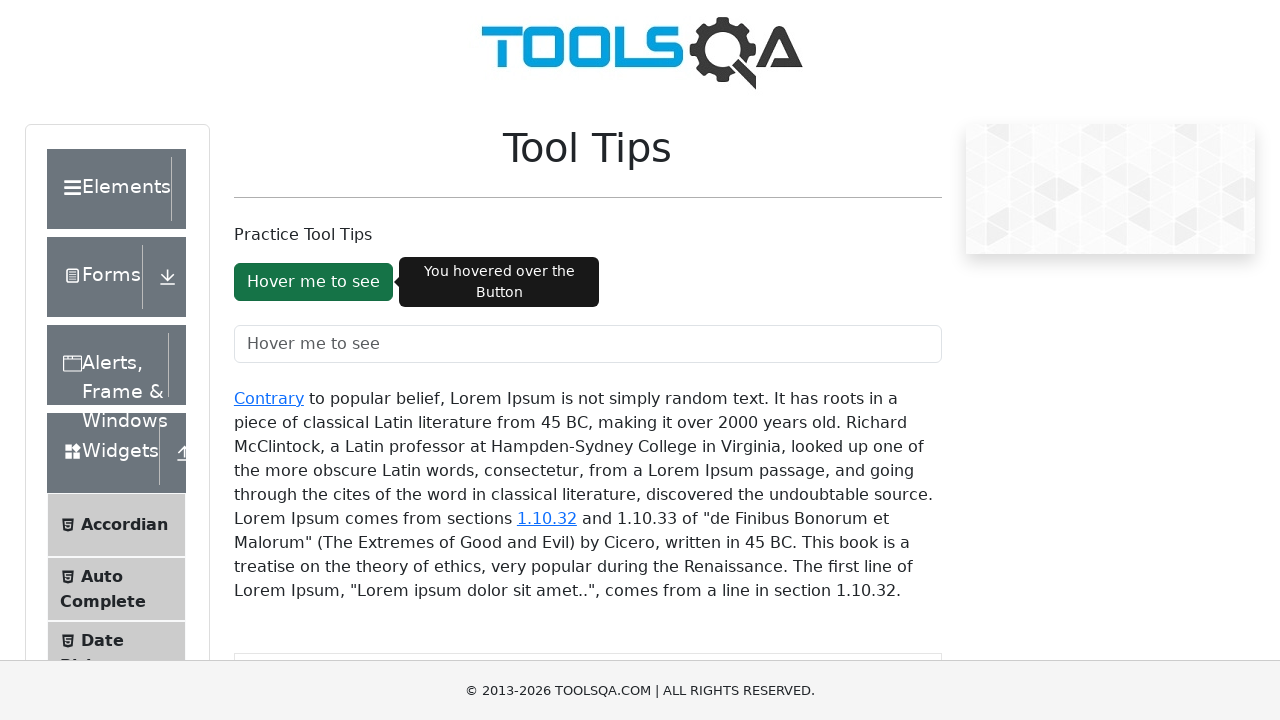

Verified that tooltip is visible
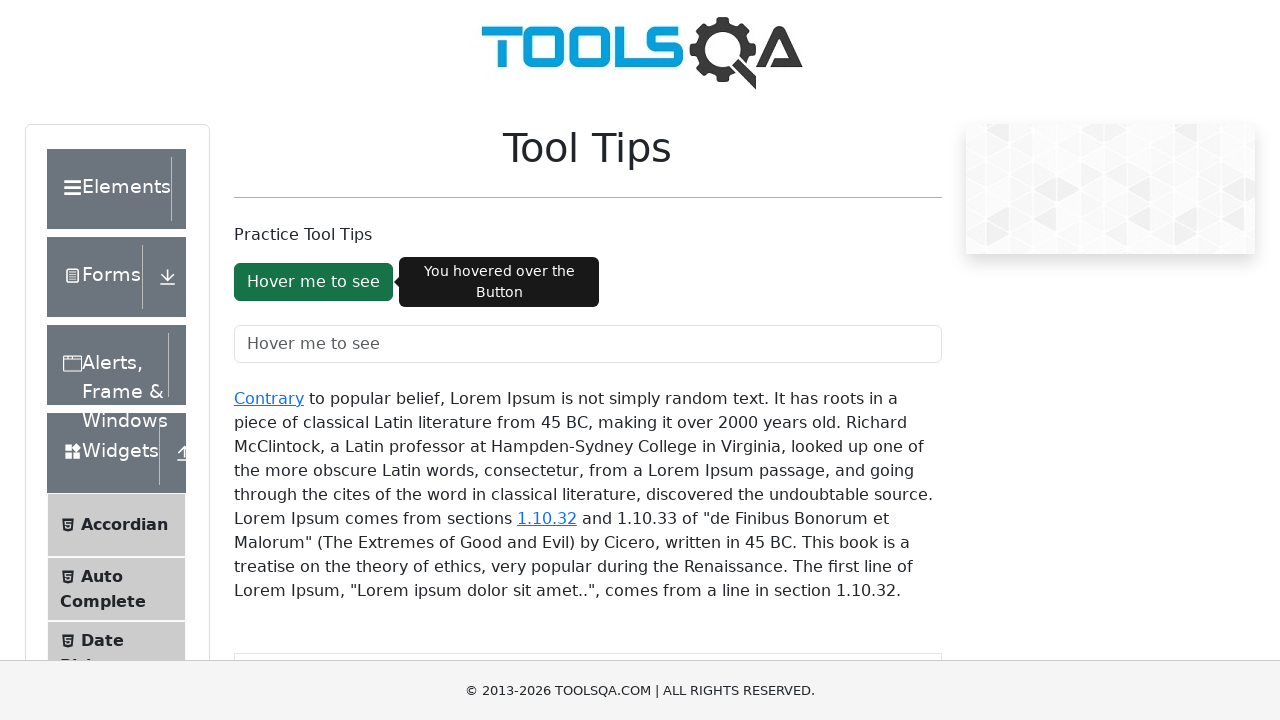

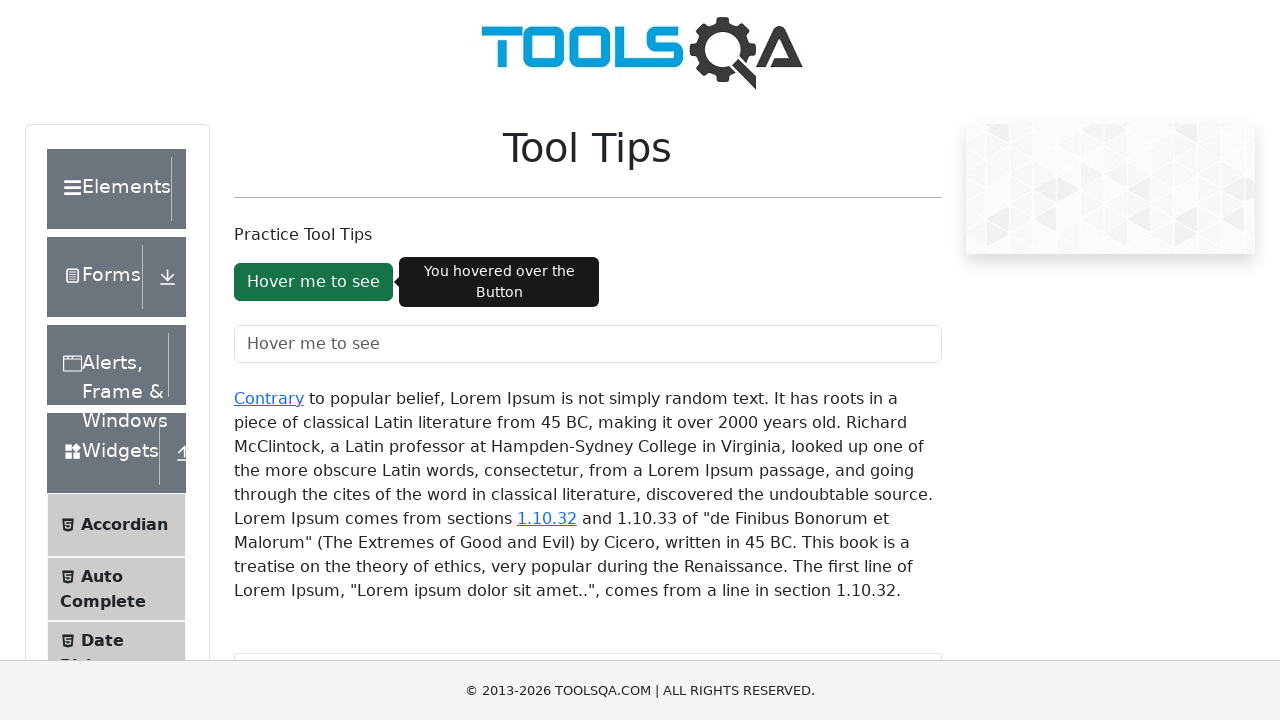